Tests handling of a timed alert that appears after a delay.

Starting URL: https://demoqa.com/alerts

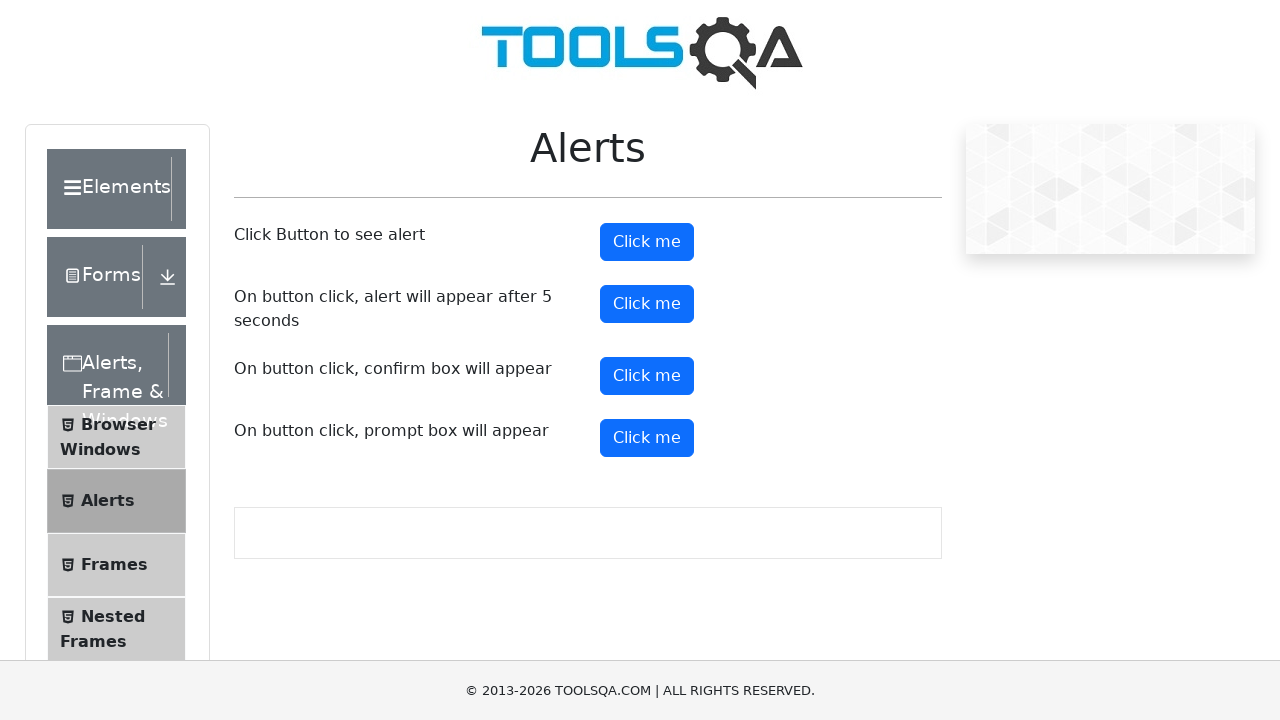

Set up dialog handler to accept alerts
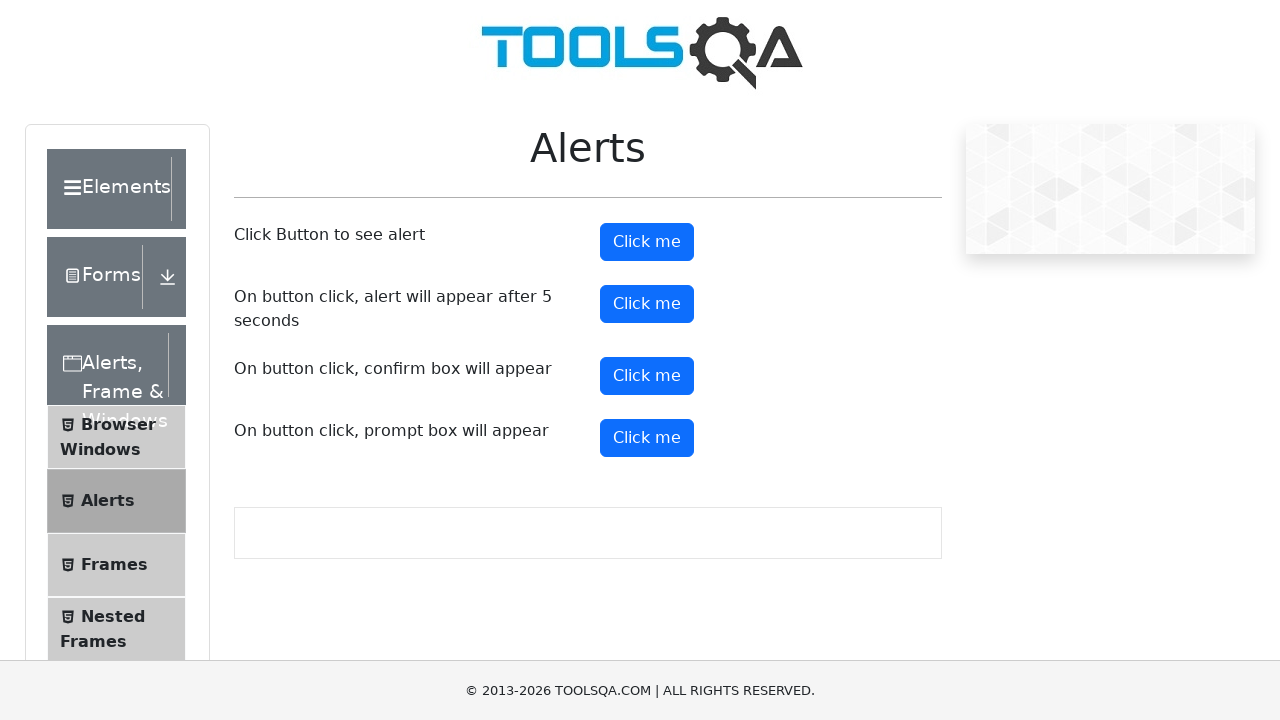

Clicked the timer alert button at (647, 304) on #timerAlertButton
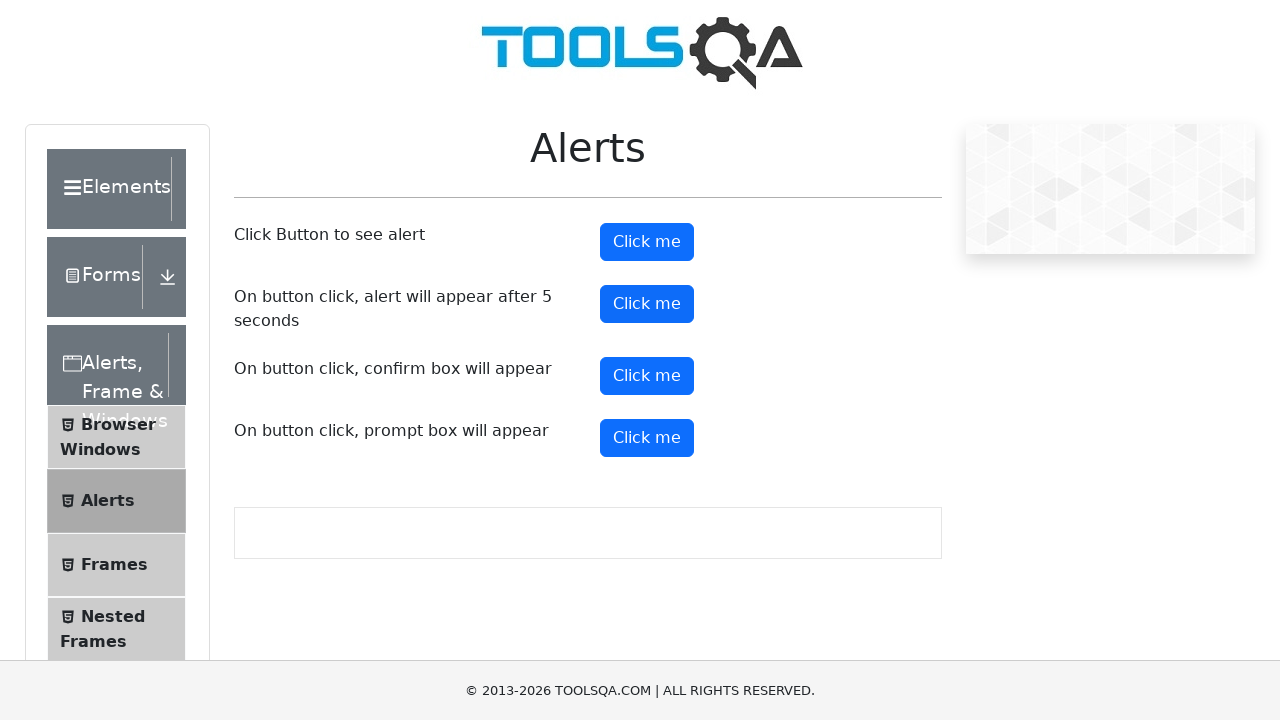

Waited 6 seconds for timed alert to appear and be handled
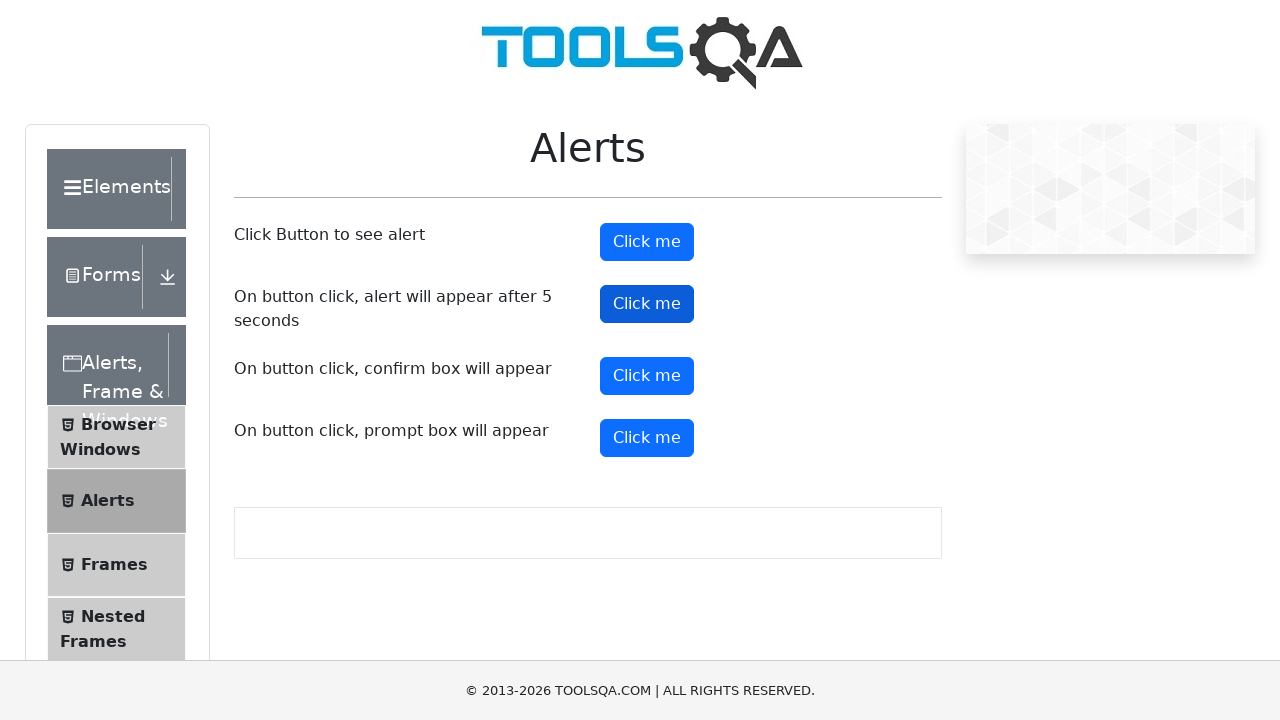

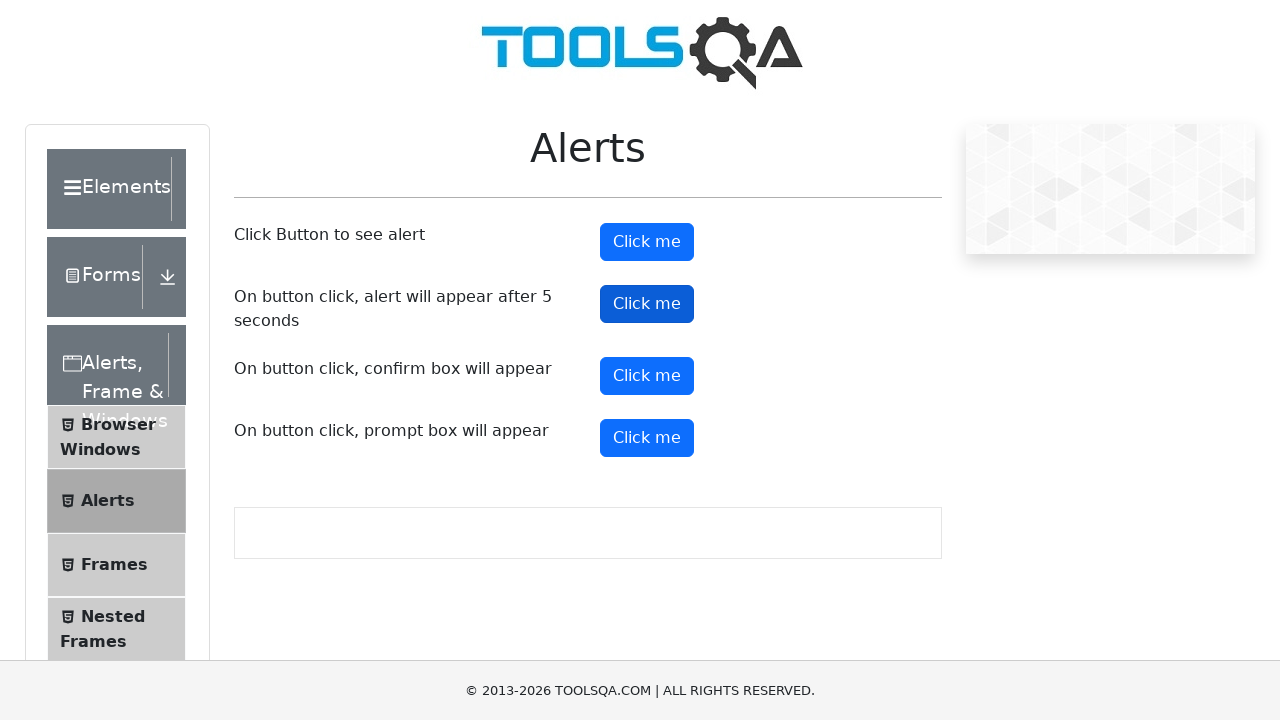